Tests the book with miles and flexible dates checkboxes, verifying they can be selected and deselected

Starting URL: https://www.united.com/en/us

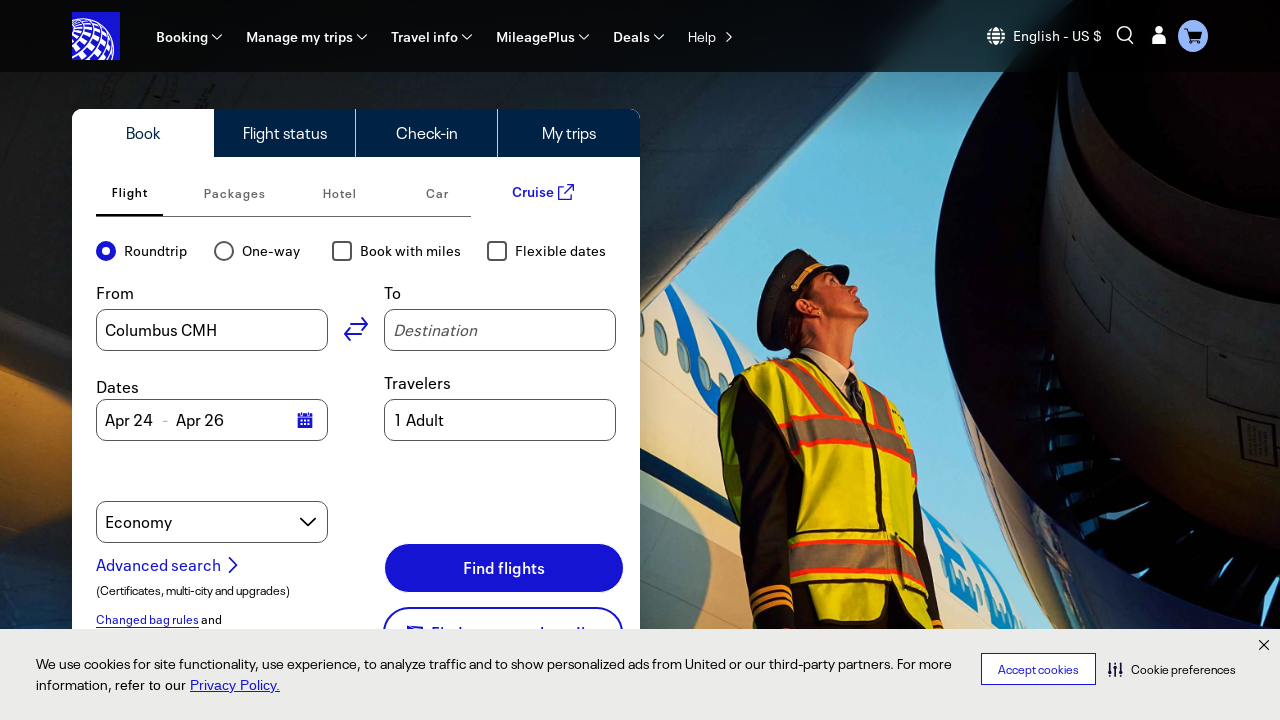

Waited for checkboxes to be visible on the page
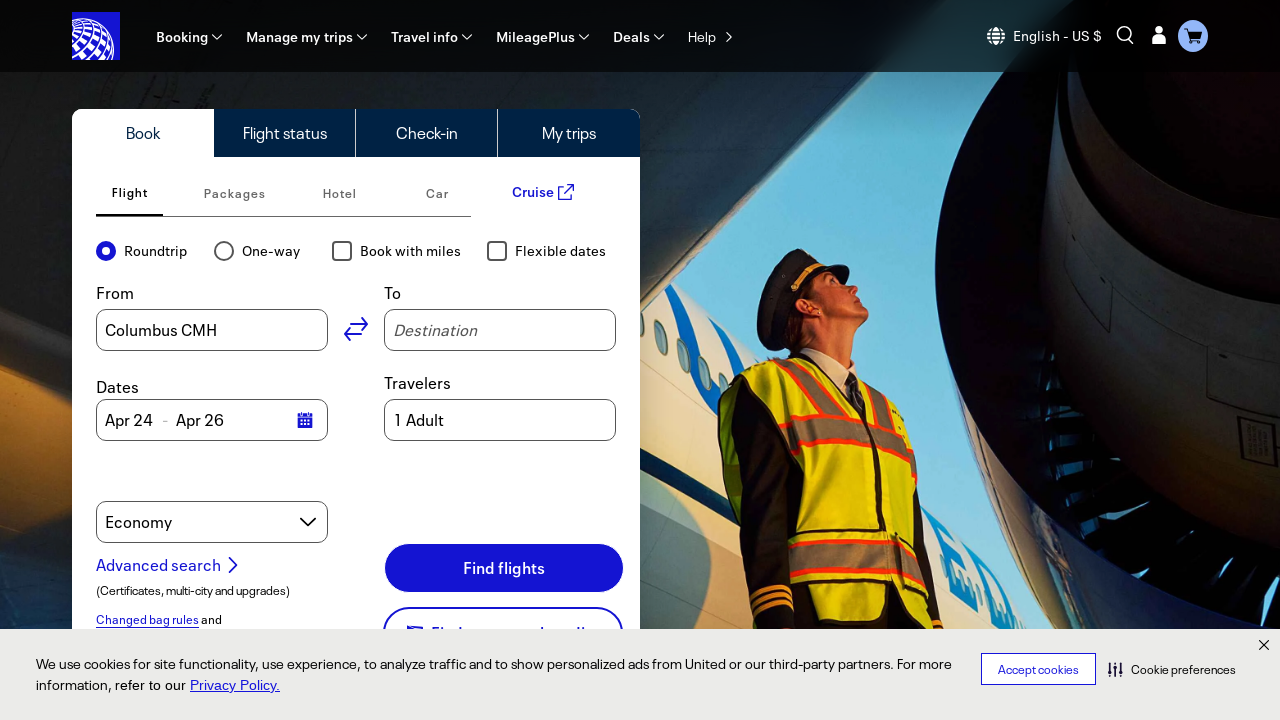

Clicked 'Book with miles' checkbox to select it at (411, 251) on label:has-text('Book with miles')
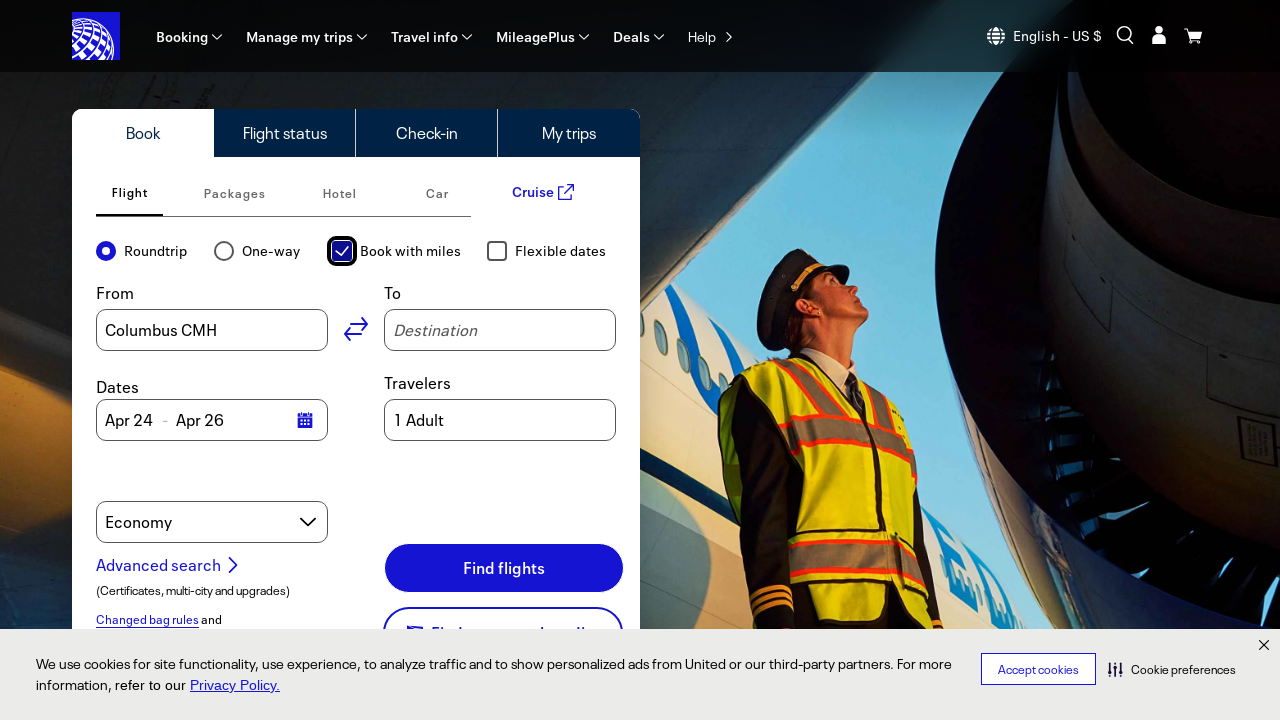

Clicked 'Flexible dates' checkbox to select it at (561, 251) on label:has-text('Flexible dates')
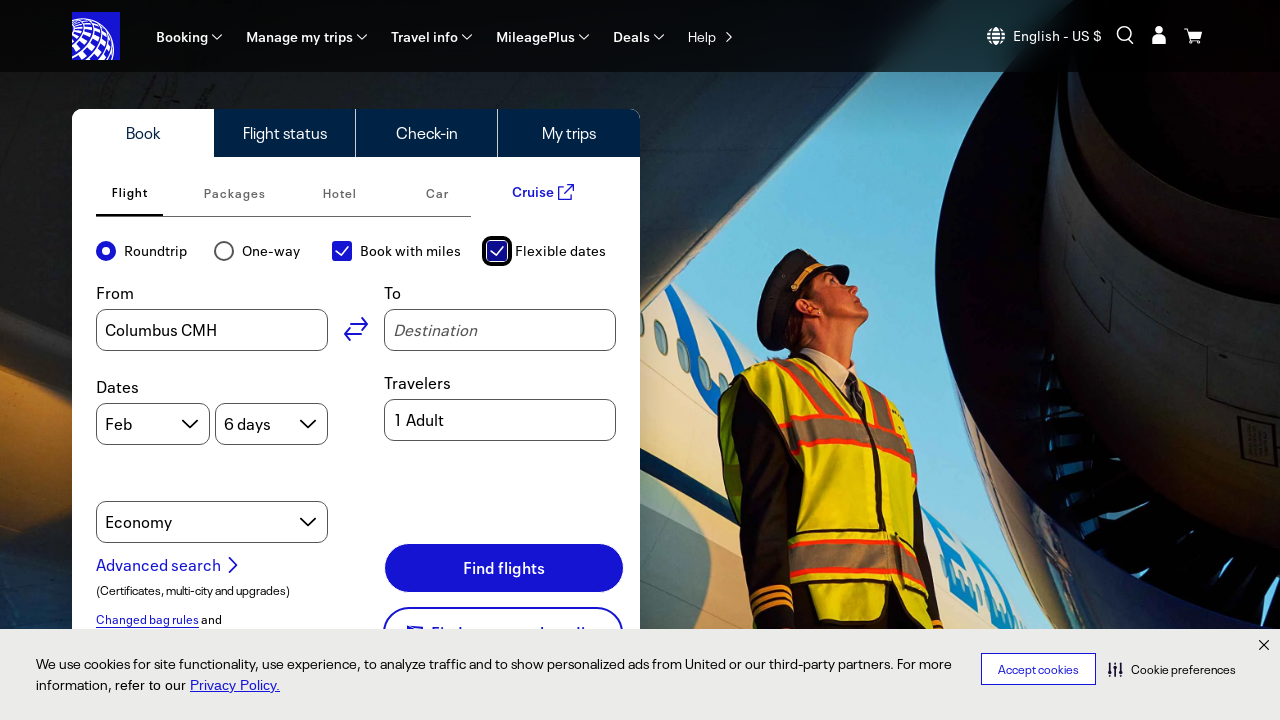

Clicked 'Book with miles' checkbox to deselect it at (411, 251) on label:has-text('Book with miles')
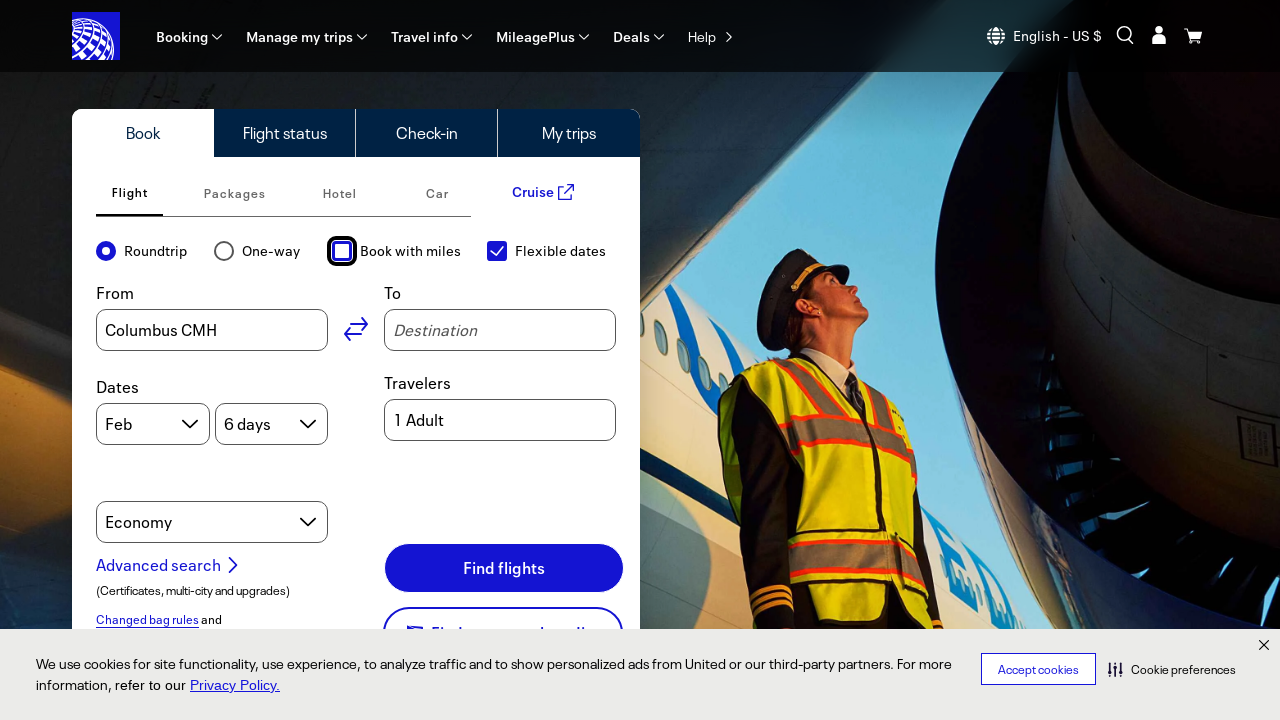

Clicked 'Flexible dates' checkbox to deselect it at (561, 251) on label:has-text('Flexible dates')
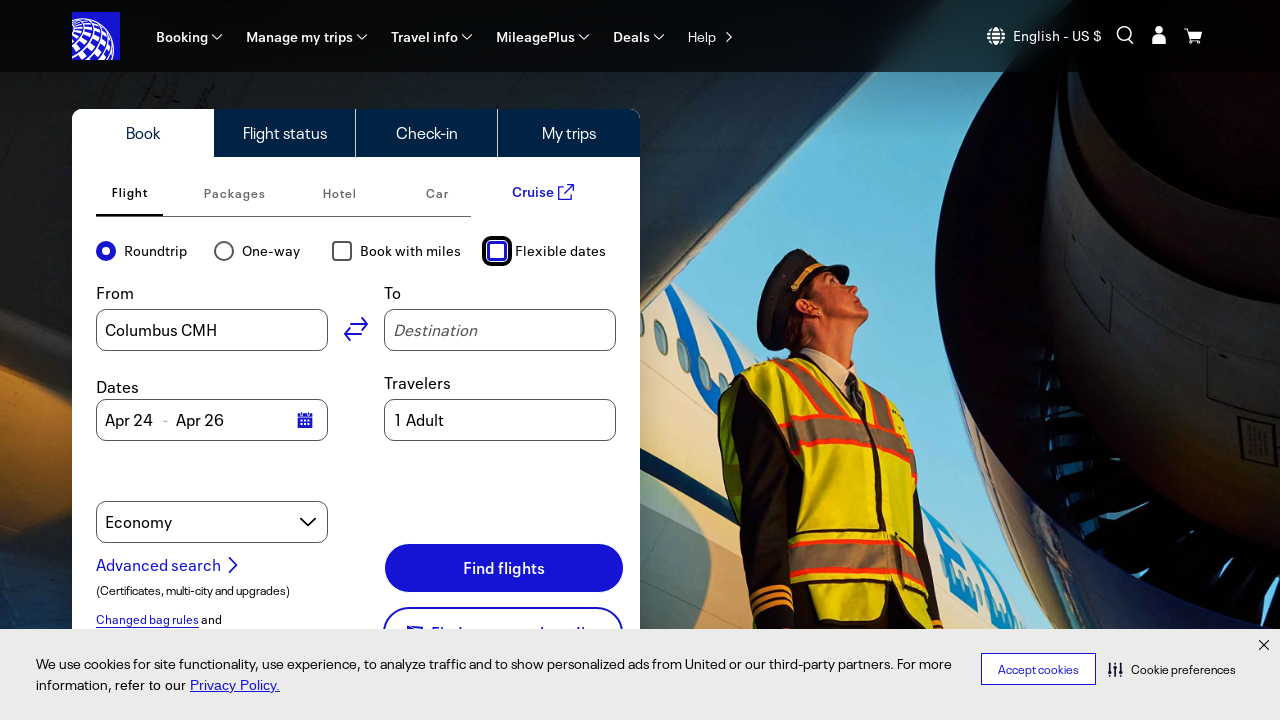

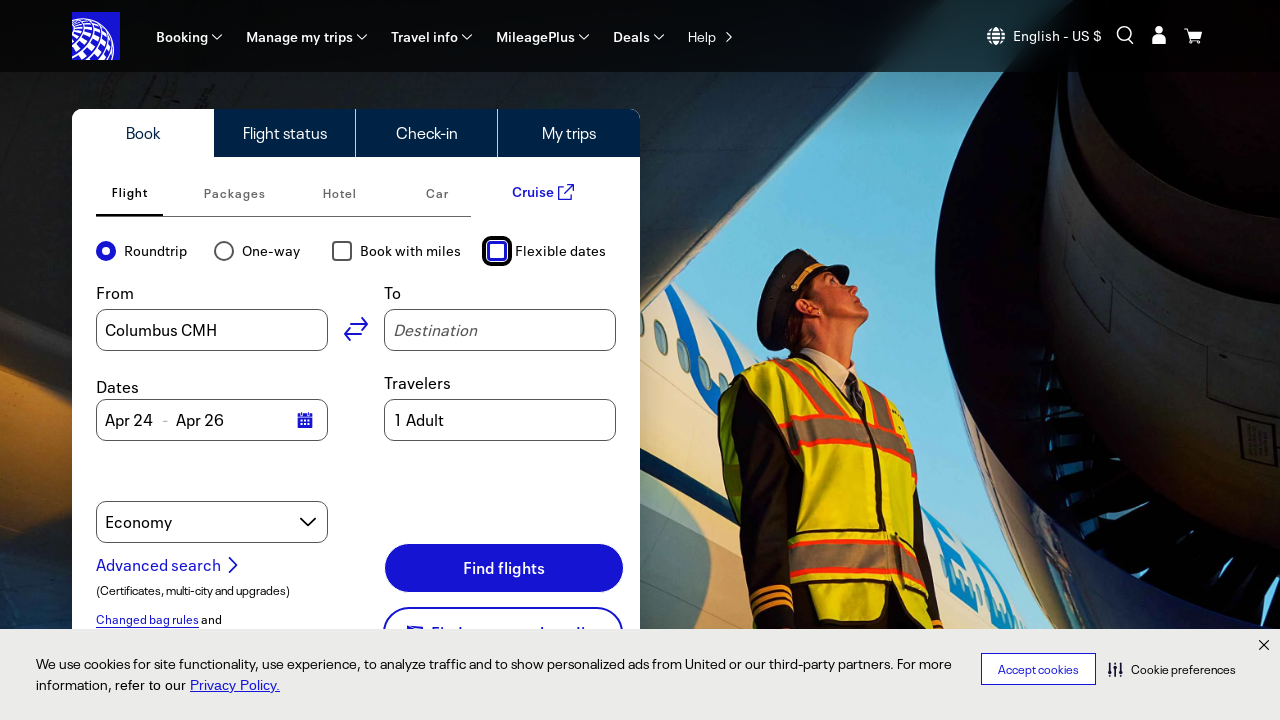